Tests JavaScript prompt alert functionality by clicking a button to trigger a prompt, entering text, accepting the alert, and verifying the result message is displayed

Starting URL: http://practice.cydeo.com/javascript_alerts

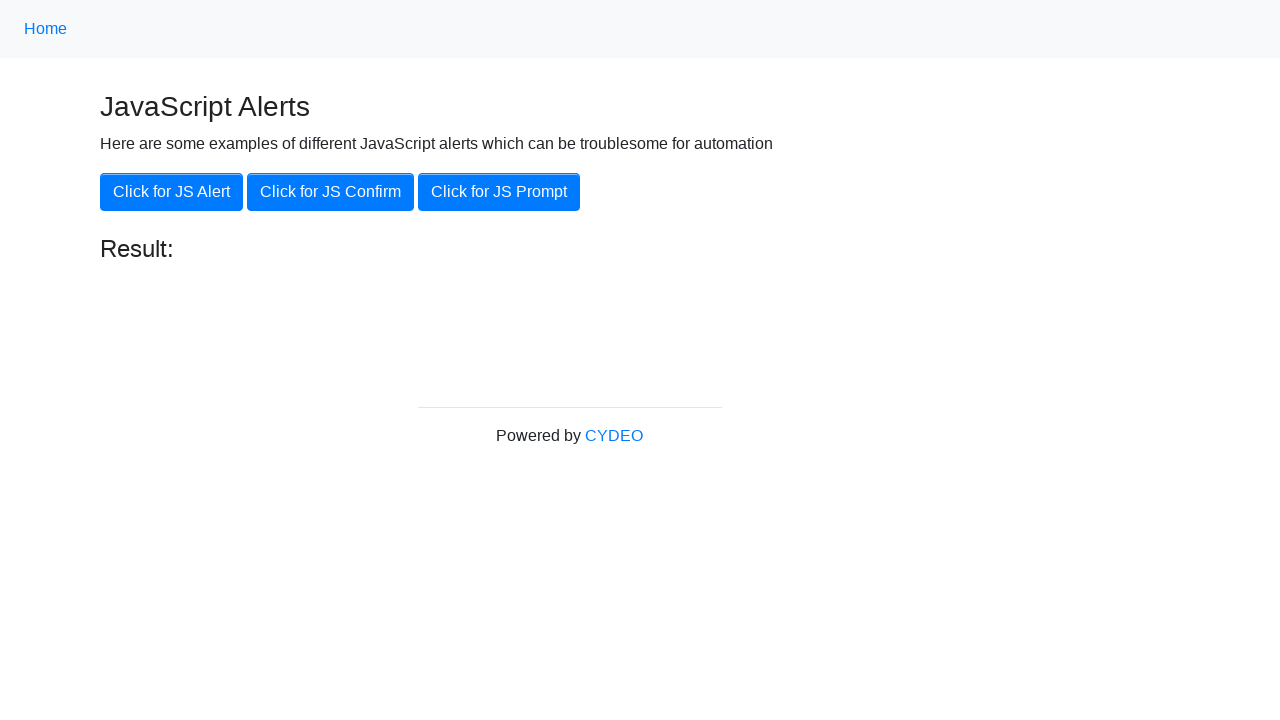

Clicked the 'Click for JS Prompt' button at (499, 192) on button[onclick='jsPrompt()']
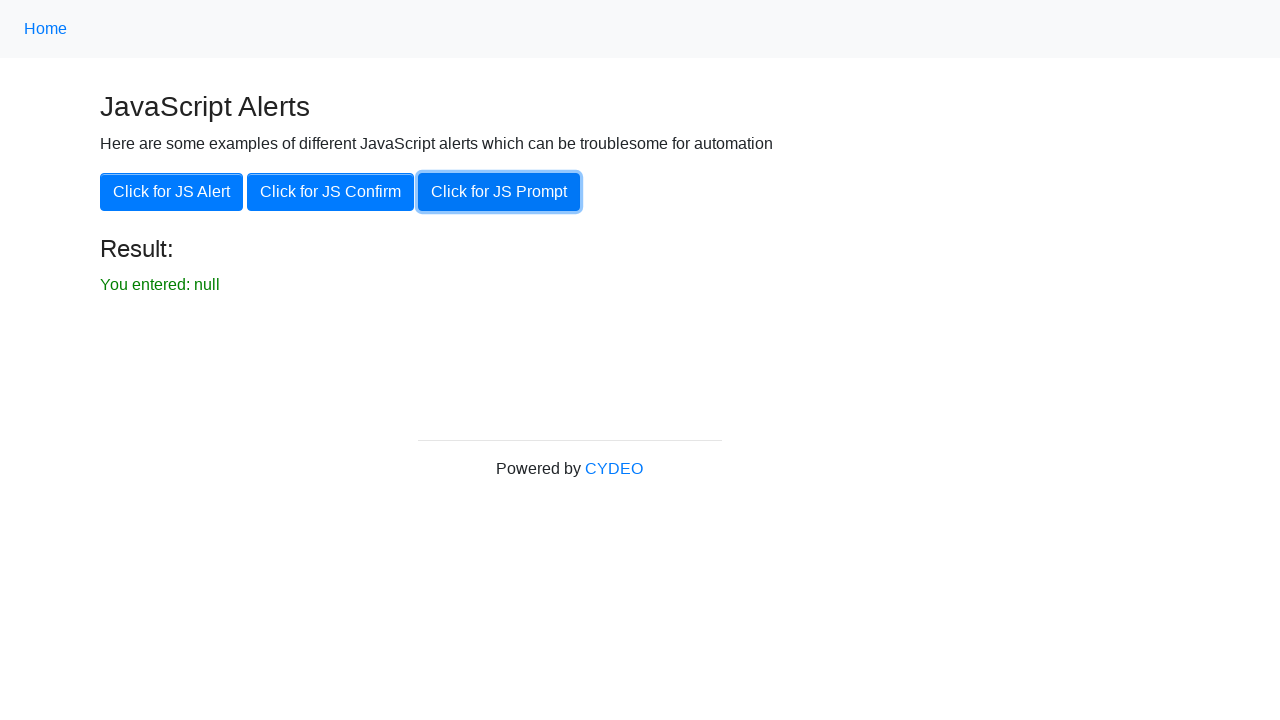

Set up dialog handler to accept prompt with text 'hello'
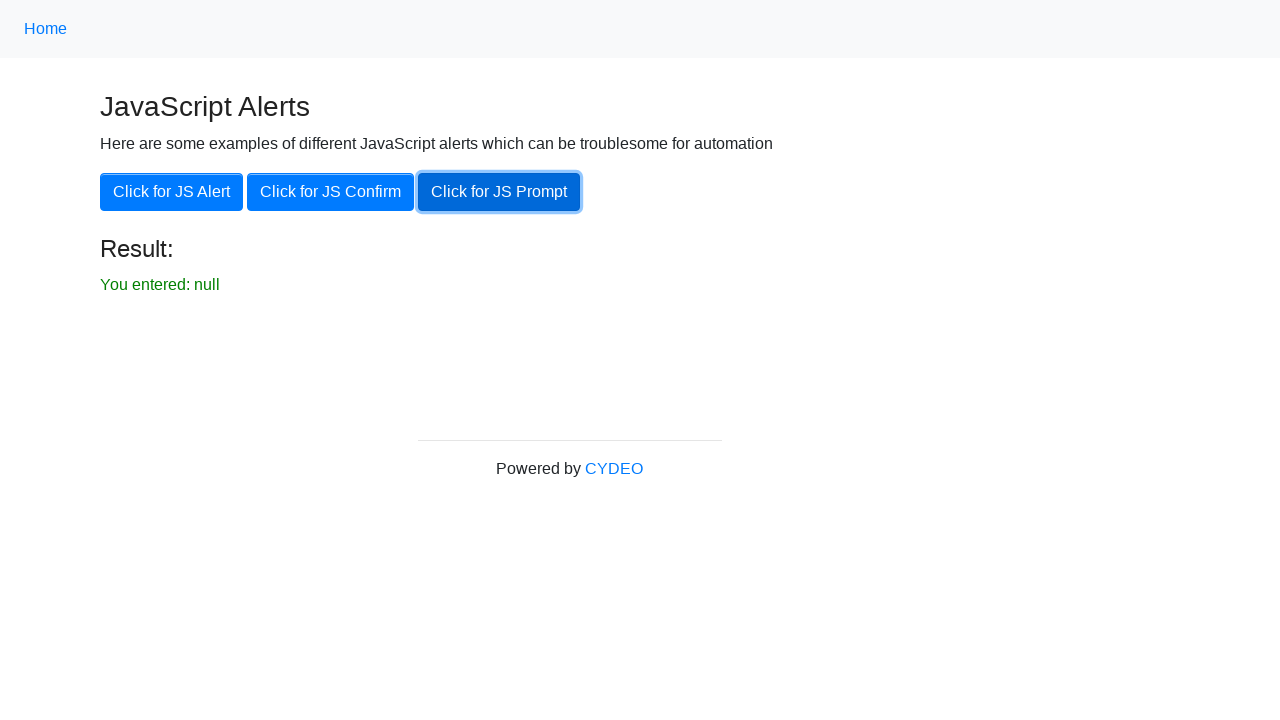

Clicked the 'Click for JS Prompt' button again to trigger the prompt dialog at (499, 192) on button[onclick='jsPrompt()']
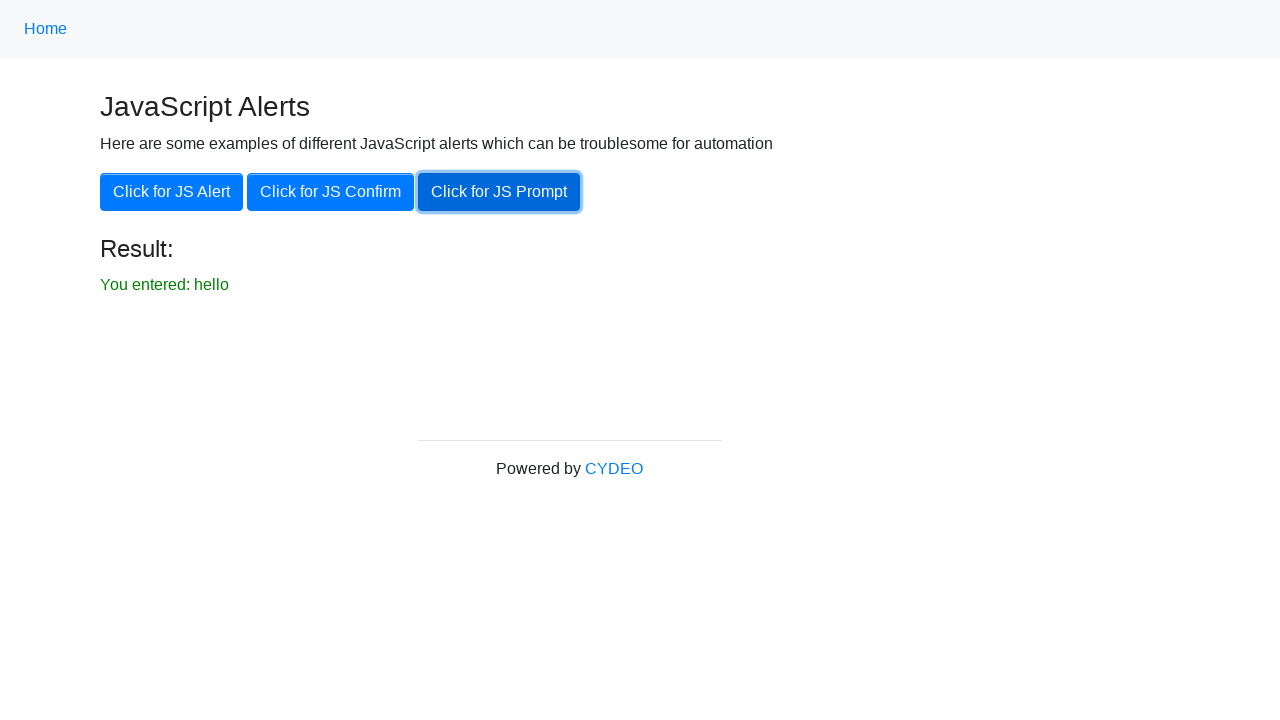

Verified result message 'You entered: hello' is displayed
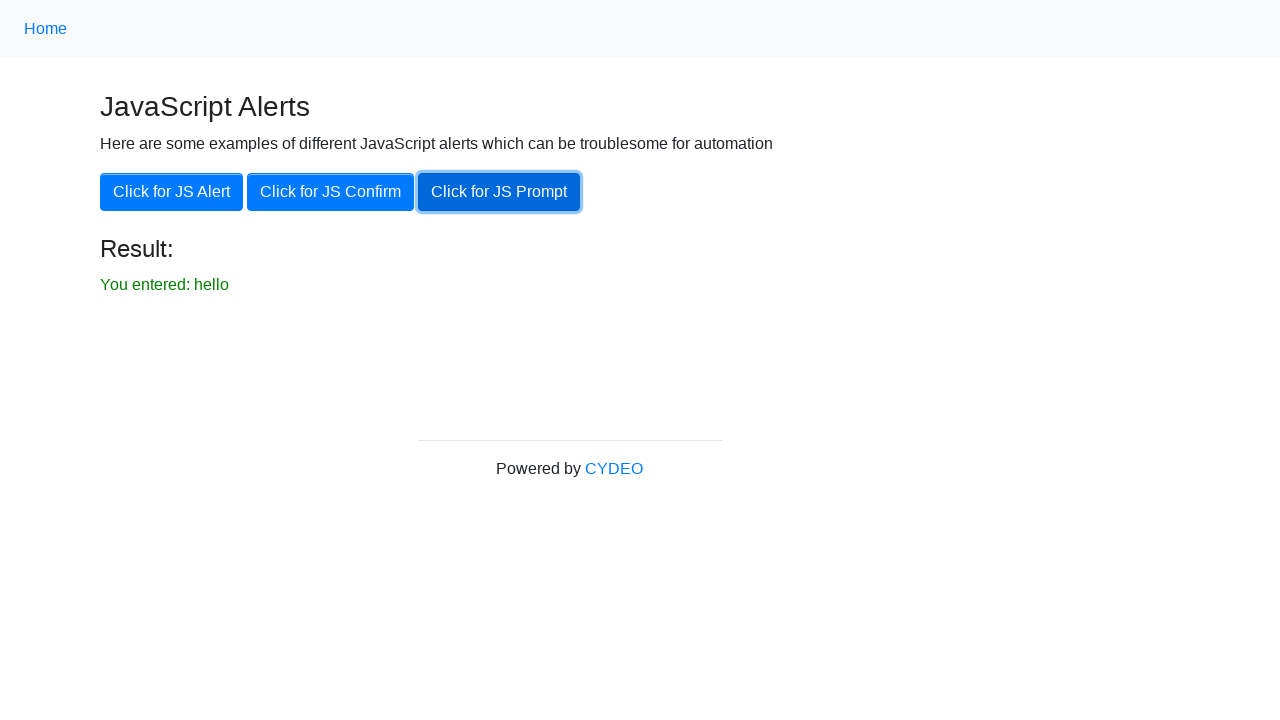

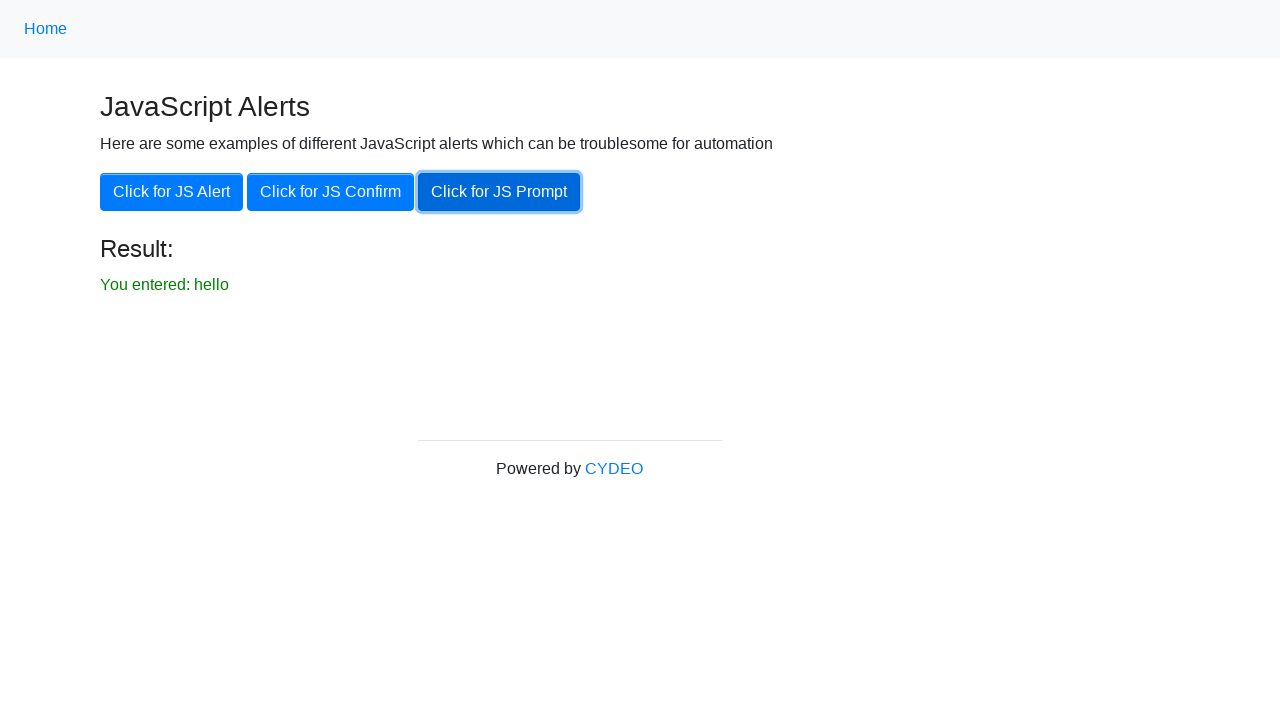